Tests right-click context menu functionality by performing a right-click action on an element, selecting an option from the context menu, and accepting the resulting alert

Starting URL: http://swisnl.github.io/jQuery-contextMenu/demo.html

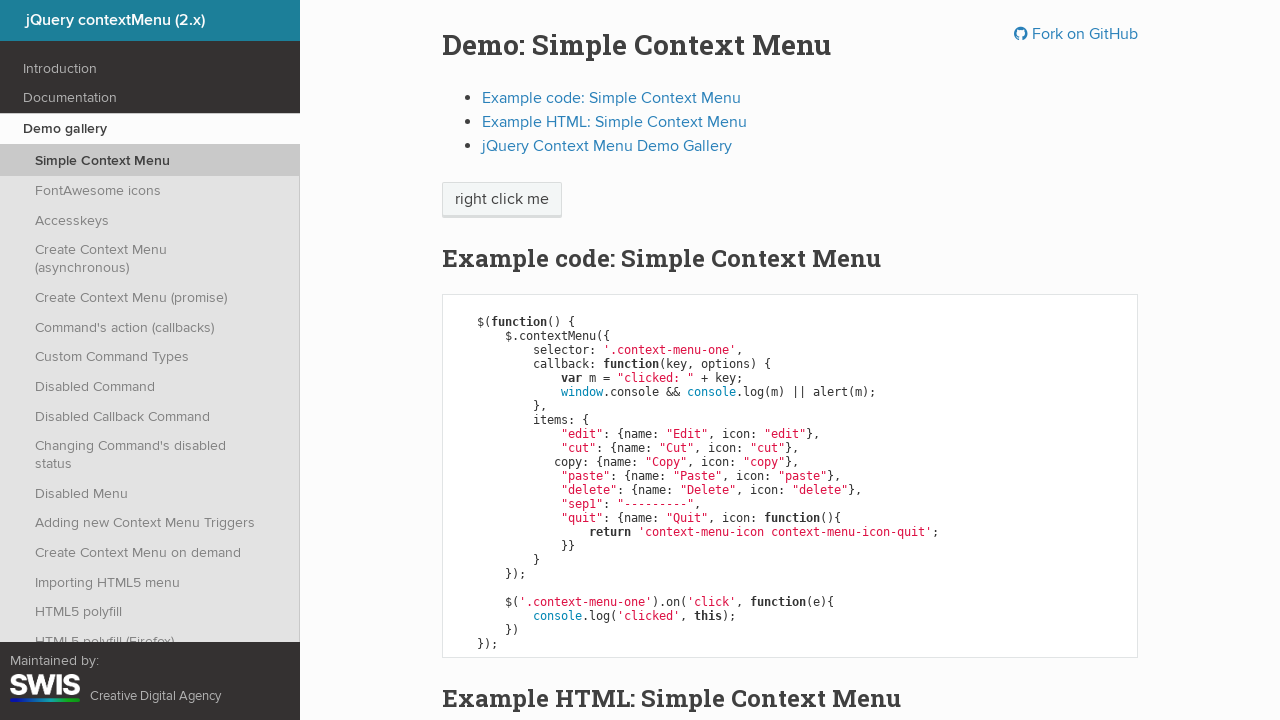

Right-clicked on context menu button to open context menu at (502, 200) on //span[@class='context-menu-one btn btn-neutral']
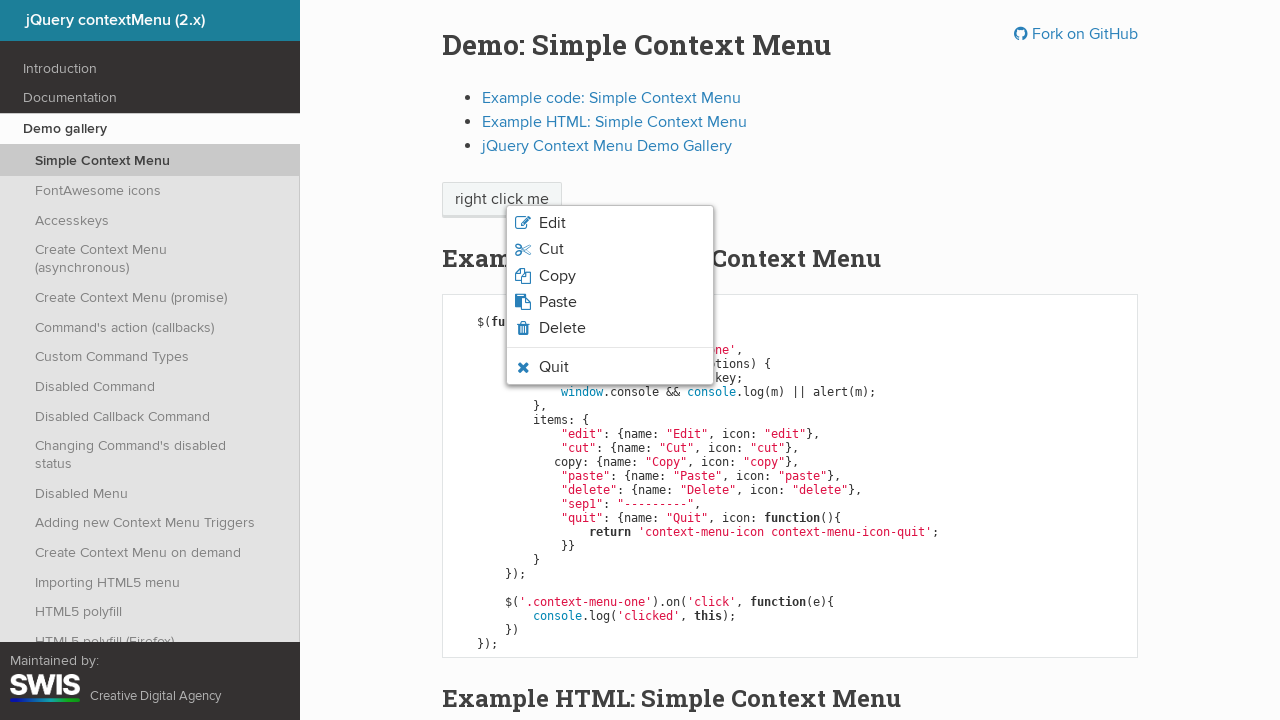

Clicked on third option in context menu at (610, 276) on xpath=//ul[@class='context-menu-list context-menu-root']//li[3]
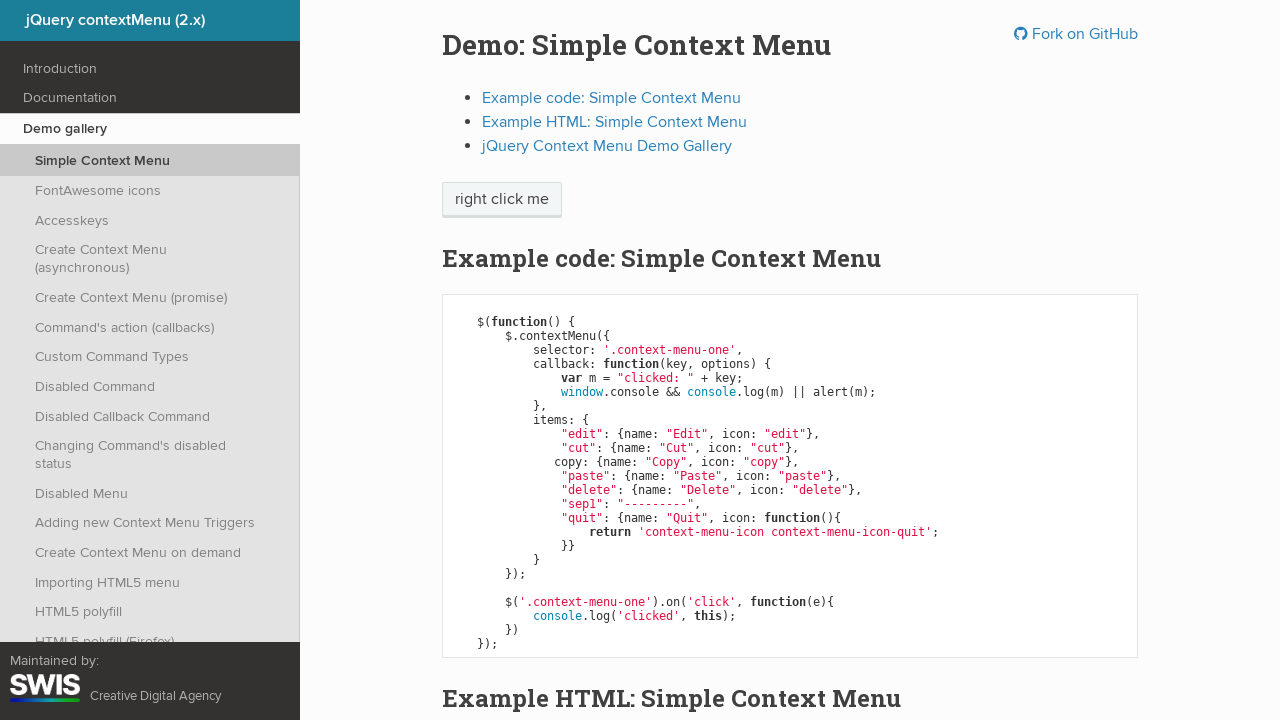

Alert dialog accepted
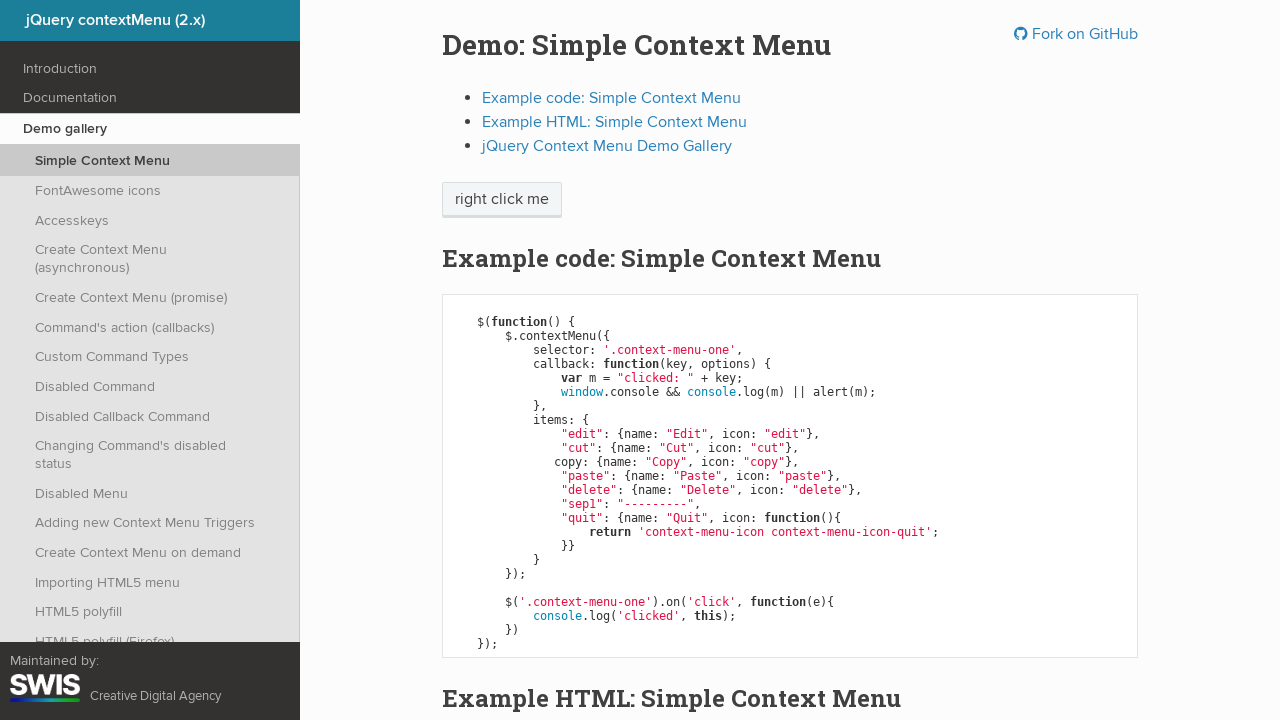

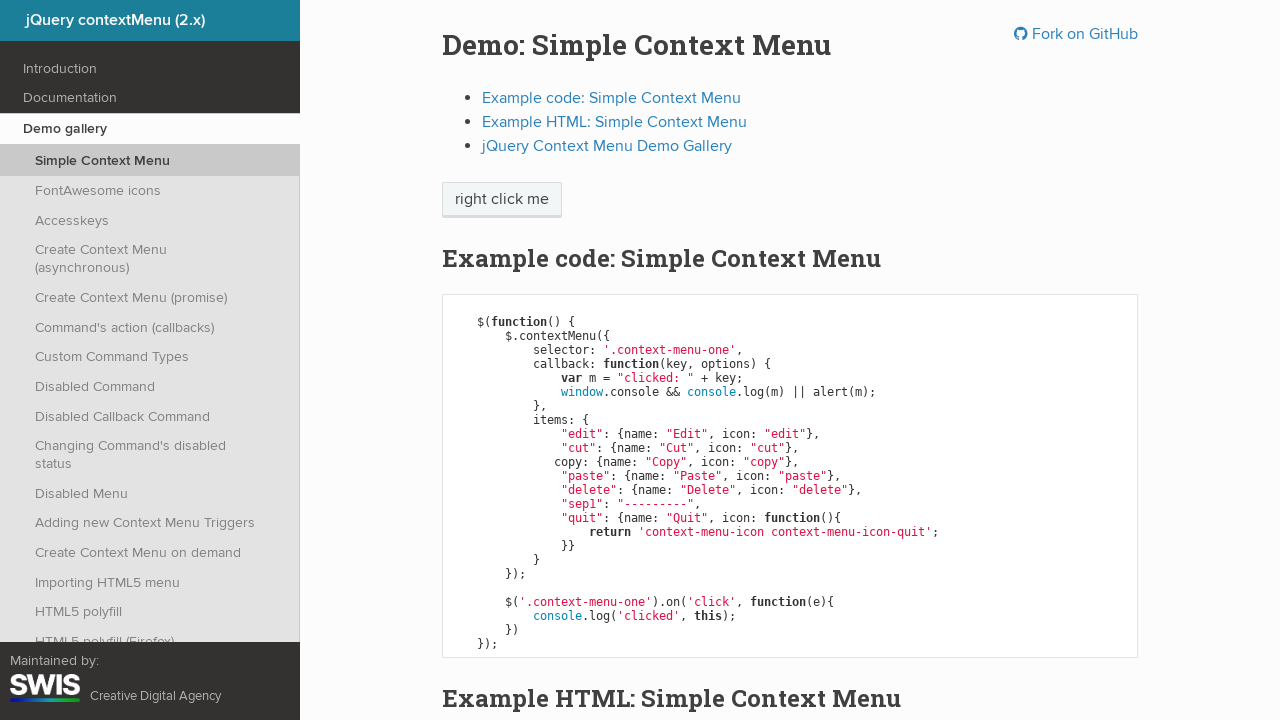